Navigates to a login page and retrieves CSS property values (font styling) from the Login button element to verify element styling.

Starting URL: https://opensource-demo.orangehrmlive.com/web/index.php/auth/login

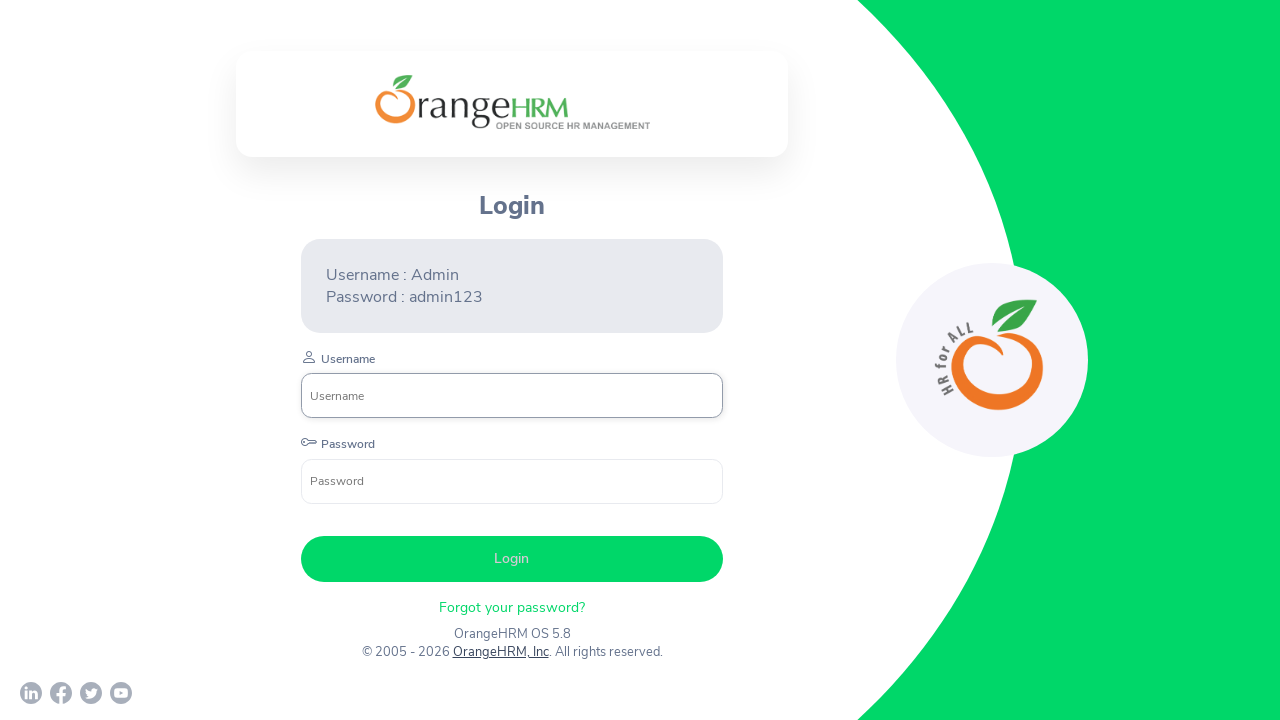

Navigated to OrangeHRM login page
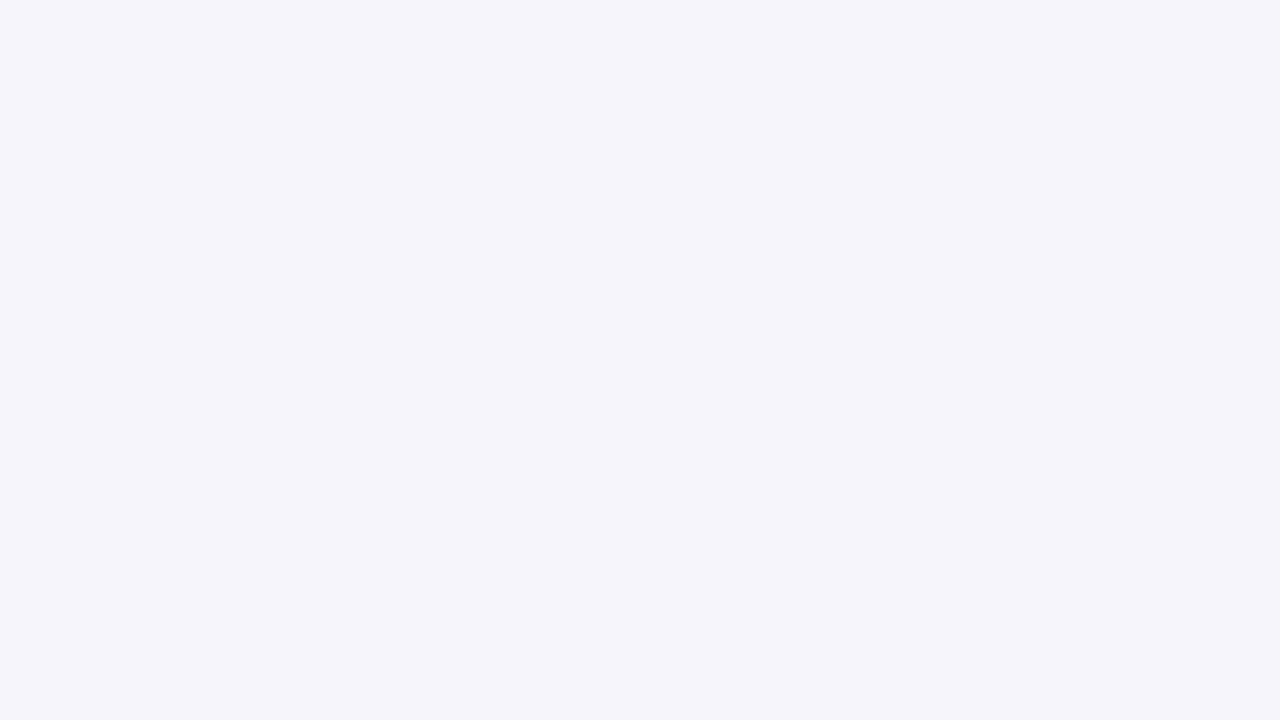

Login button became visible
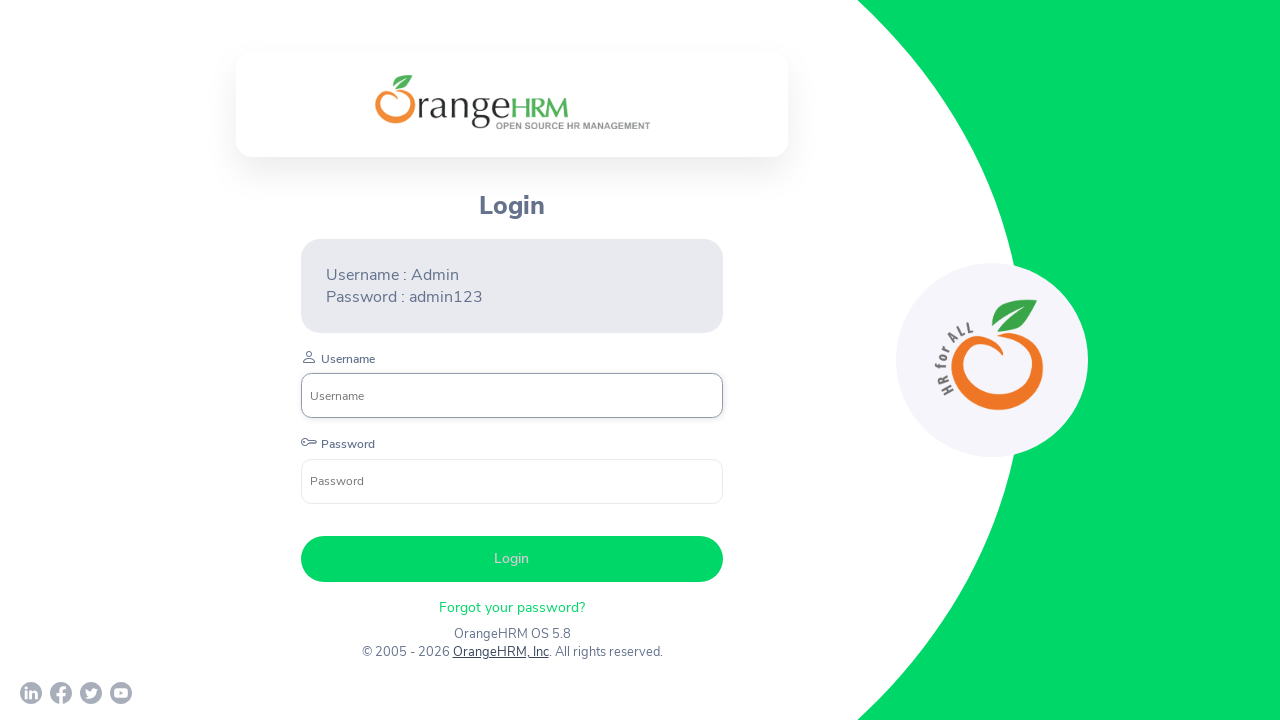

Located the Login button element
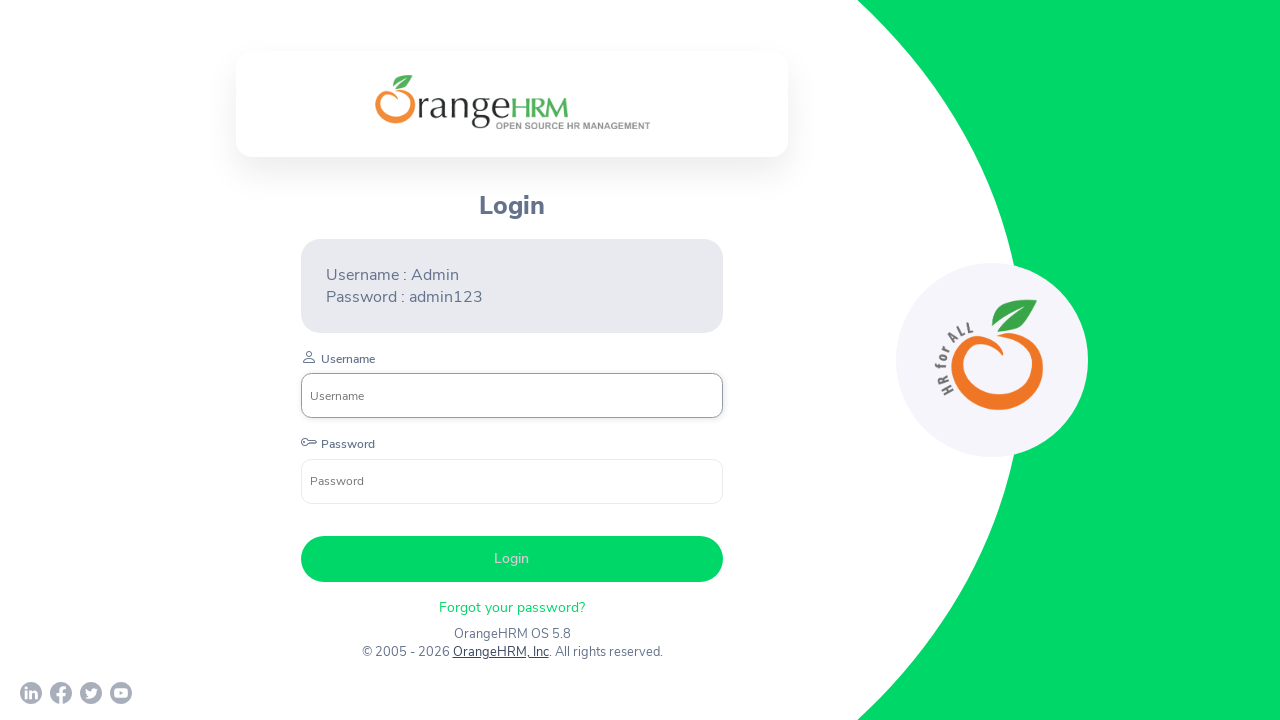

Confirmed Login button is in visible state
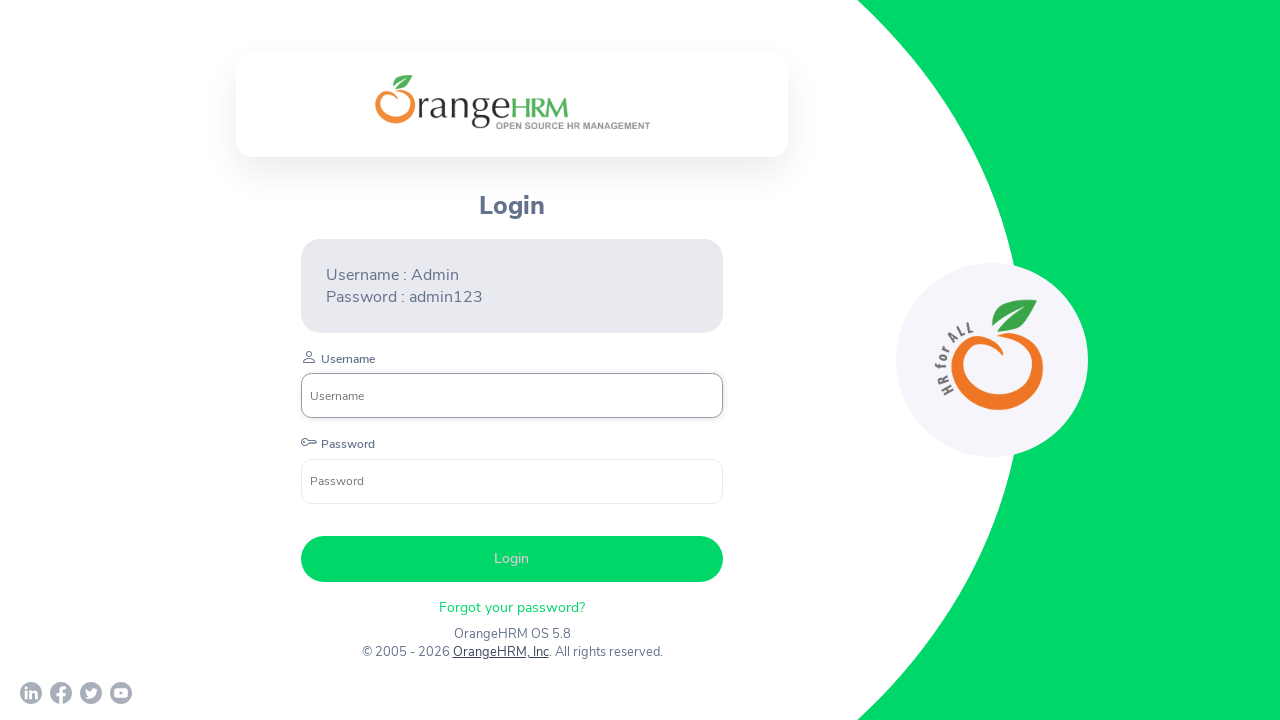

Retrieved CSS font property value: 600 14px / 14px "Nunito Sans", sans-serif
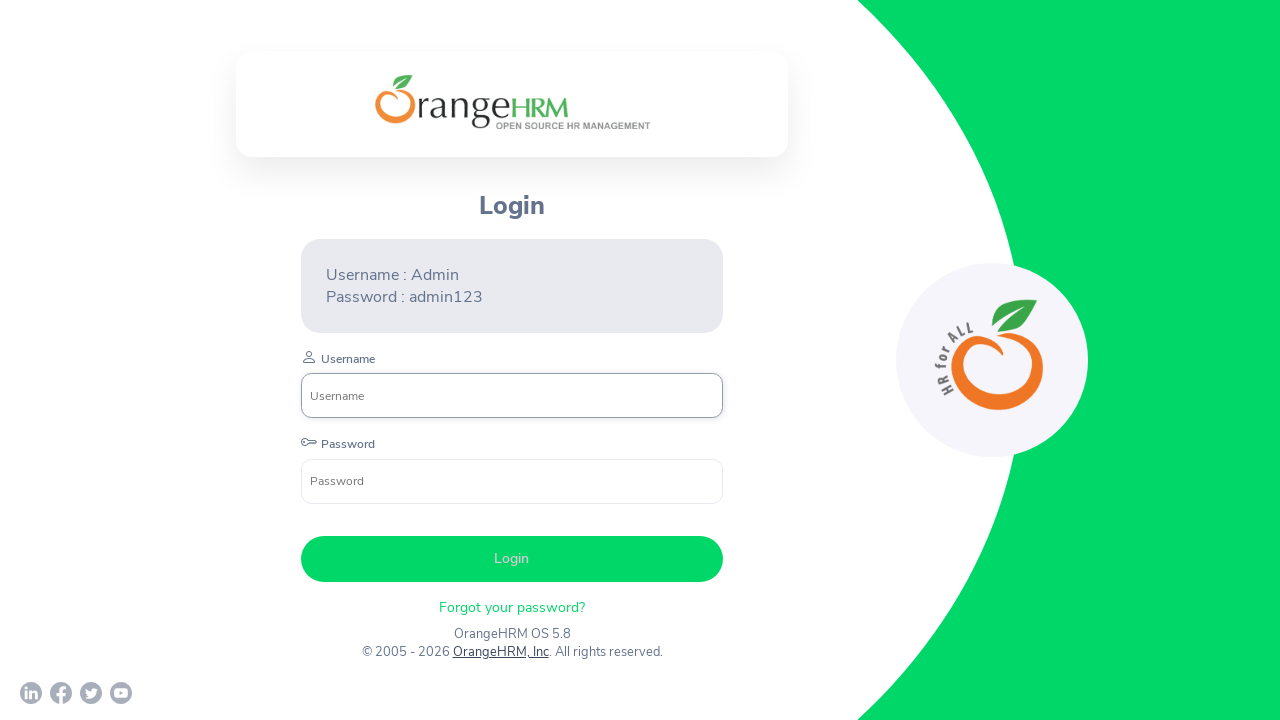

Printed font CSS property to console
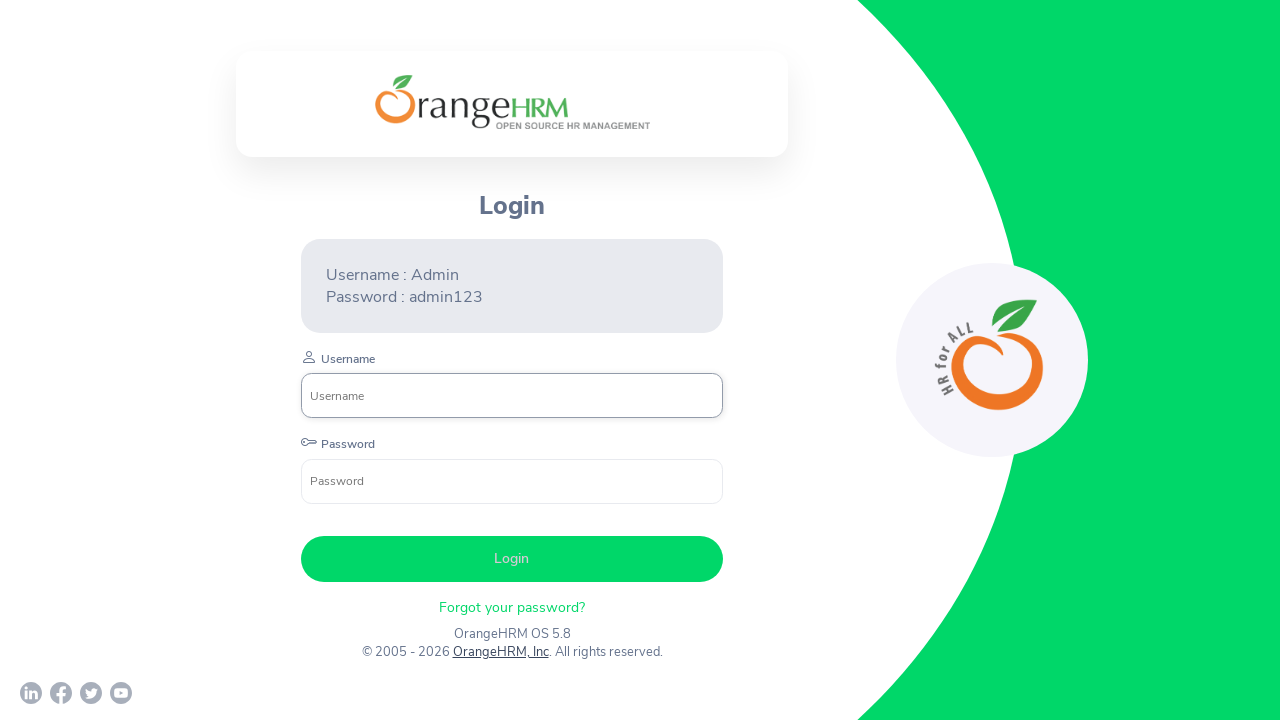

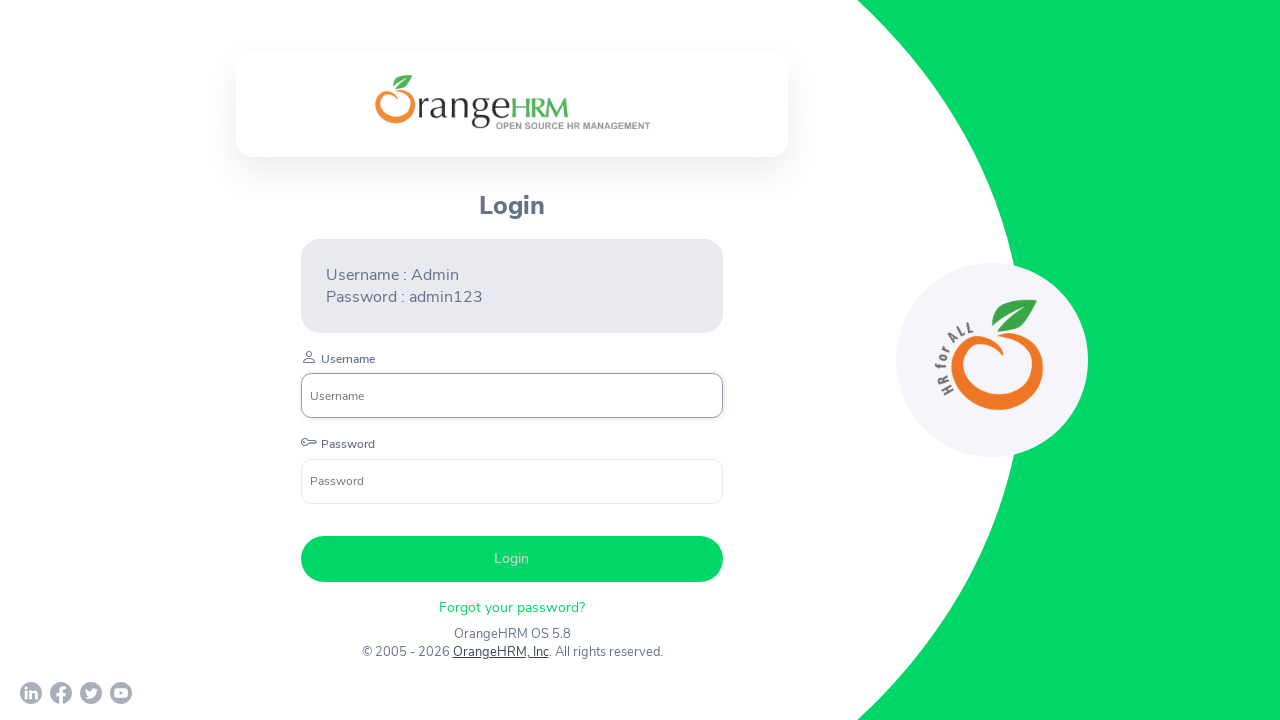